Navigates to the Sortable Data Tables page and retrieves cell values from a table to verify table structure and content

Starting URL: https://the-internet.herokuapp.com/

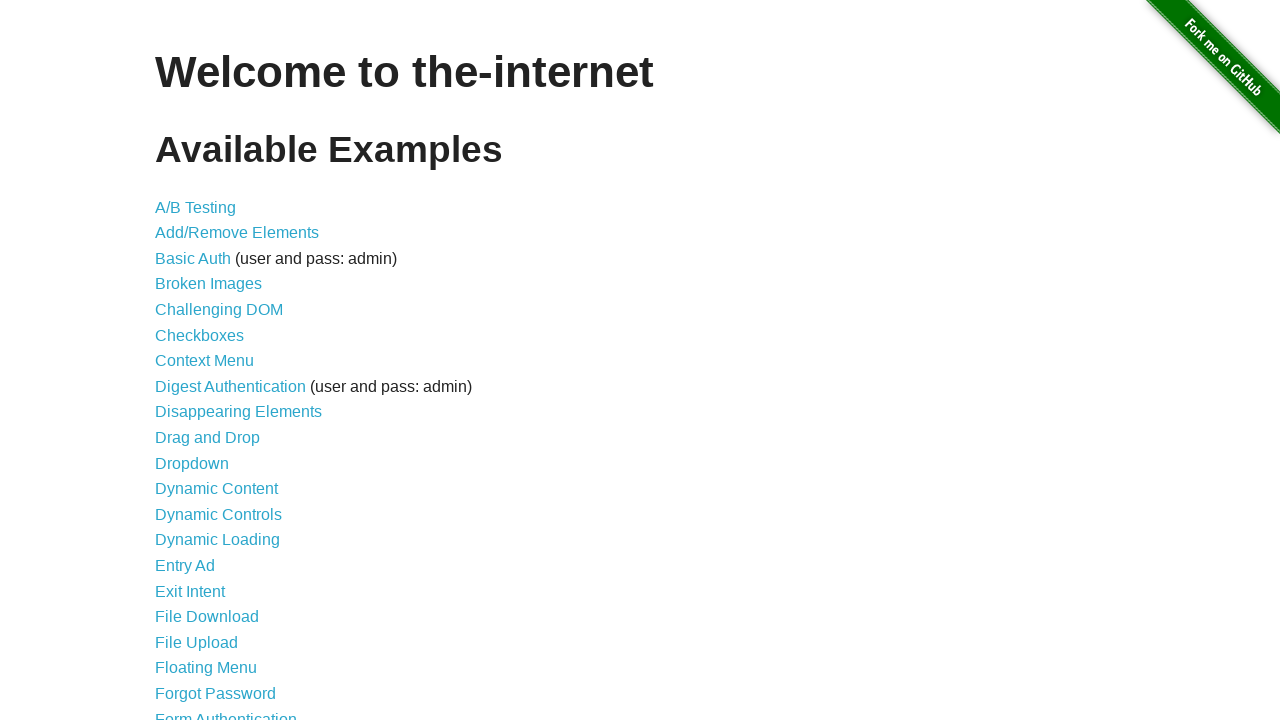

Clicked on 'Sortable Data Tables' link at (230, 574) on text=Sortable Data Tables
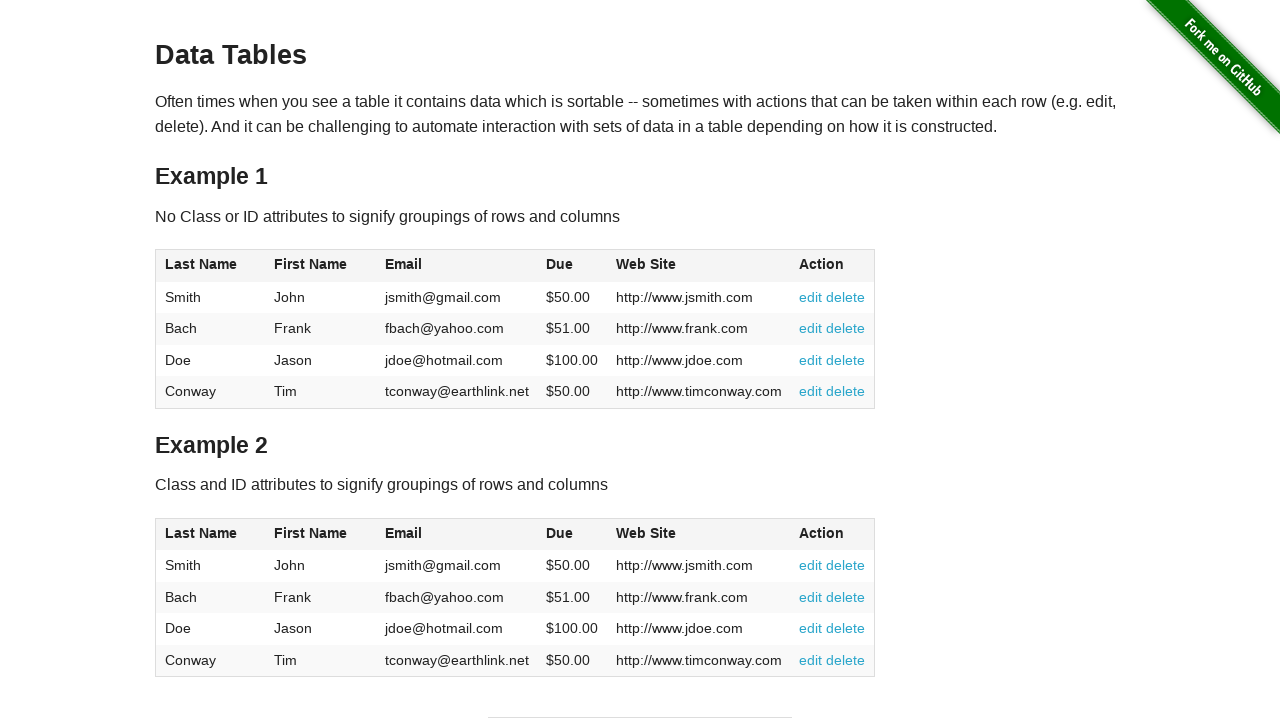

Waited for table with id 'table1' to be visible
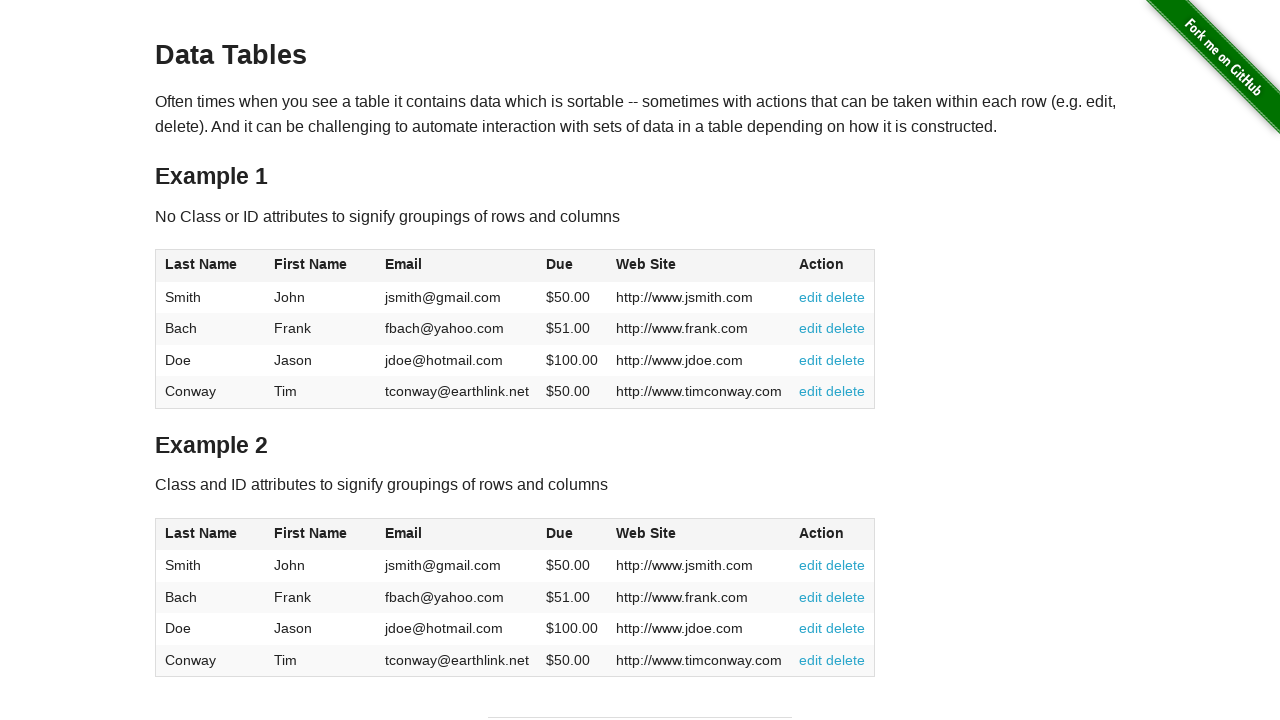

Located first cell in table (row 1, column 1)
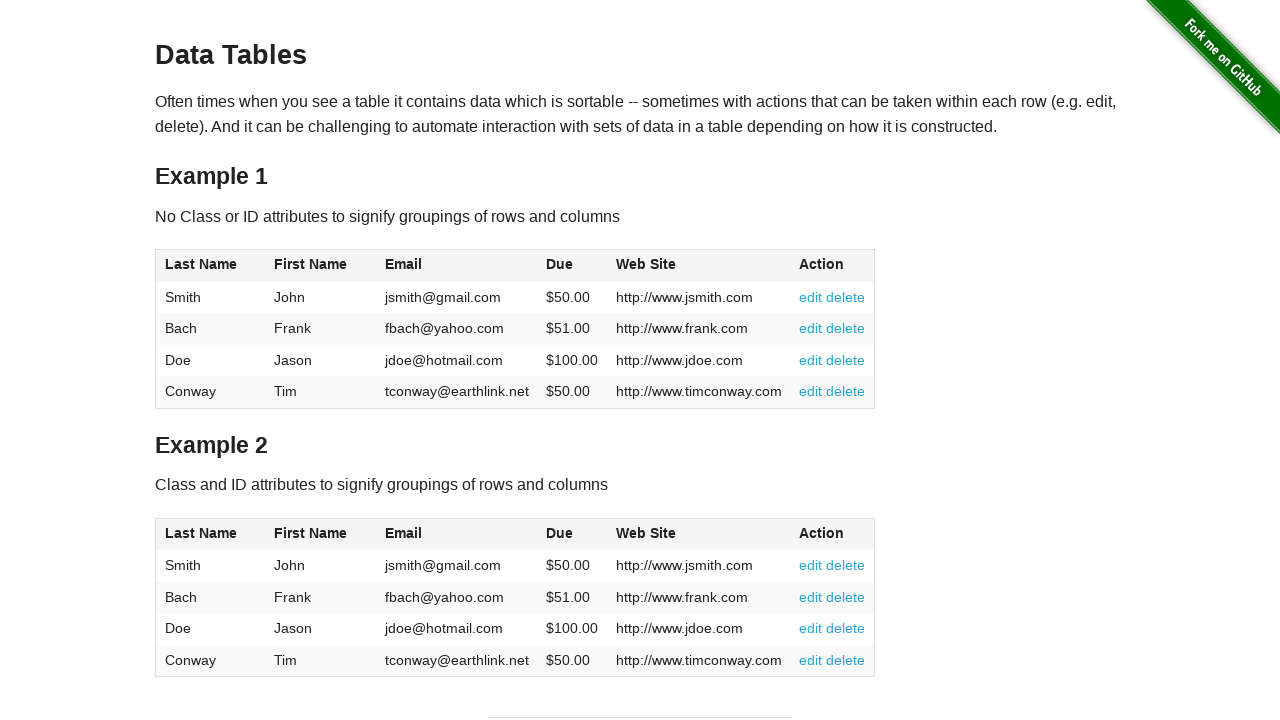

Waited for first cell to be ready
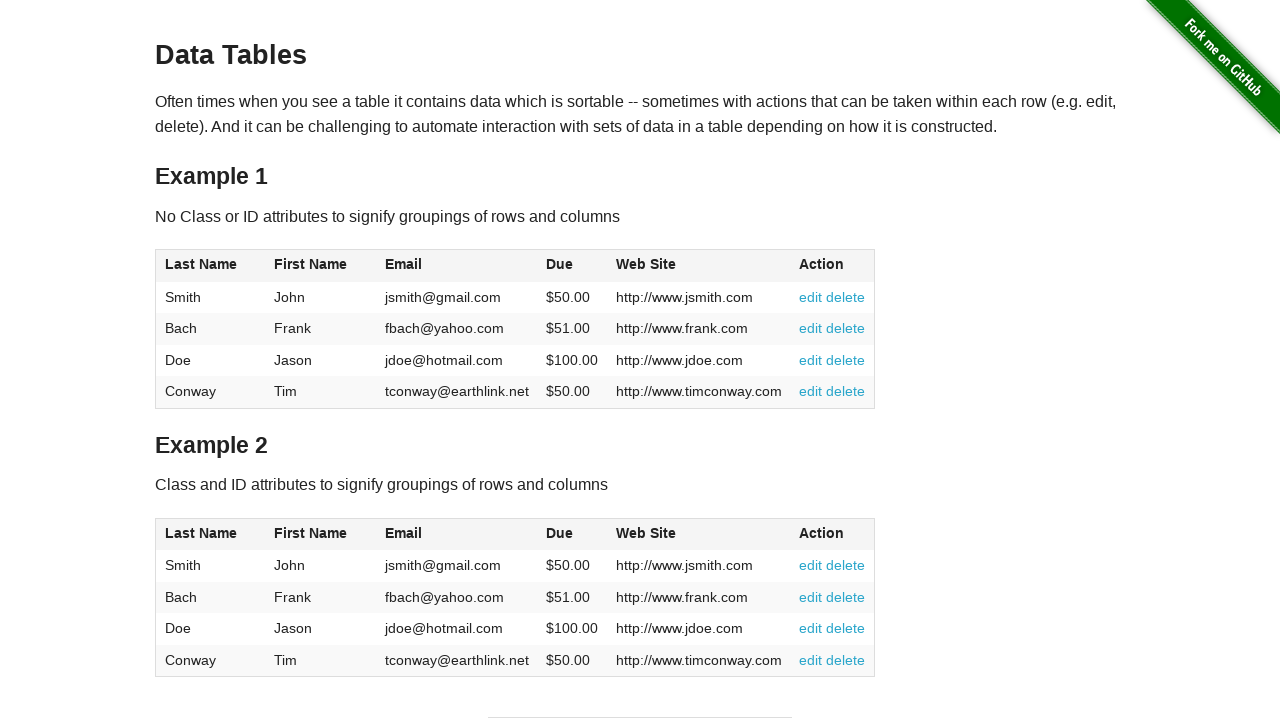

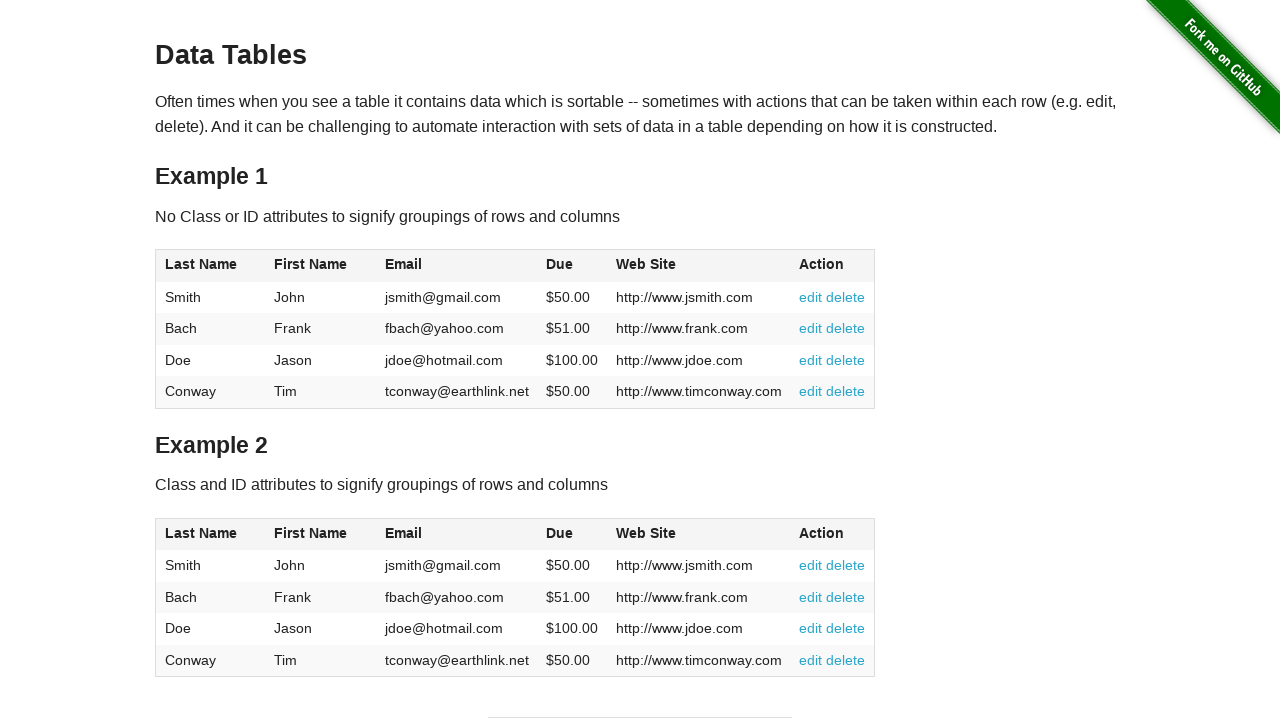